Tests a basic JavaScript alert by clicking a button, verifying the alert text is "I am a JS Alert", and accepting the alert.

Starting URL: https://testotomasyonu.com/javascriptAlert

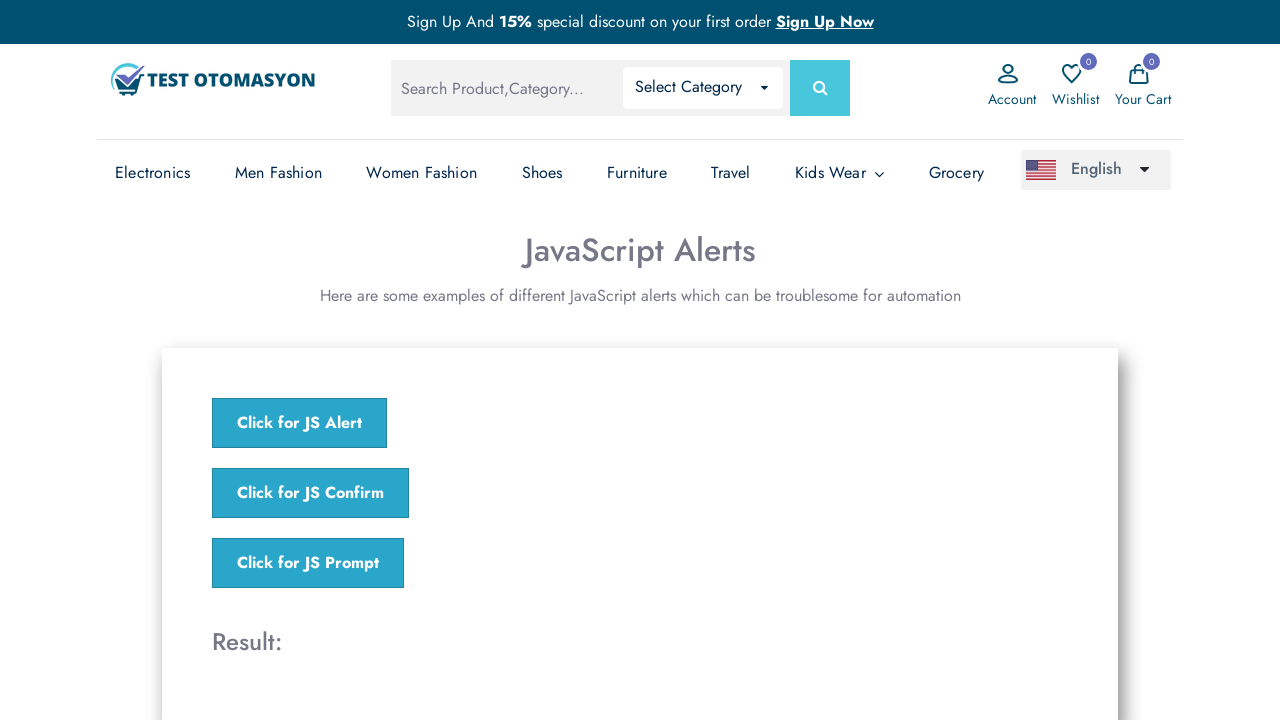

Navigated to JavaScript alert test page
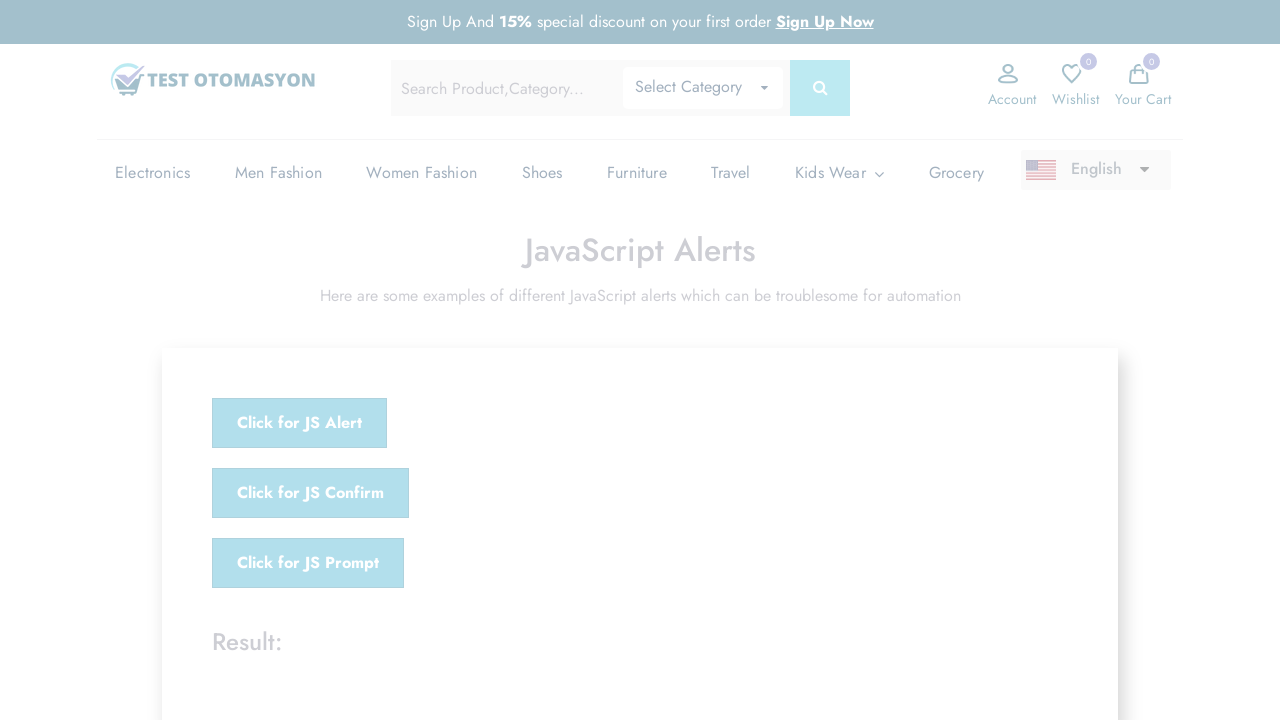

Registered dialog handler to verify alert text and accept it
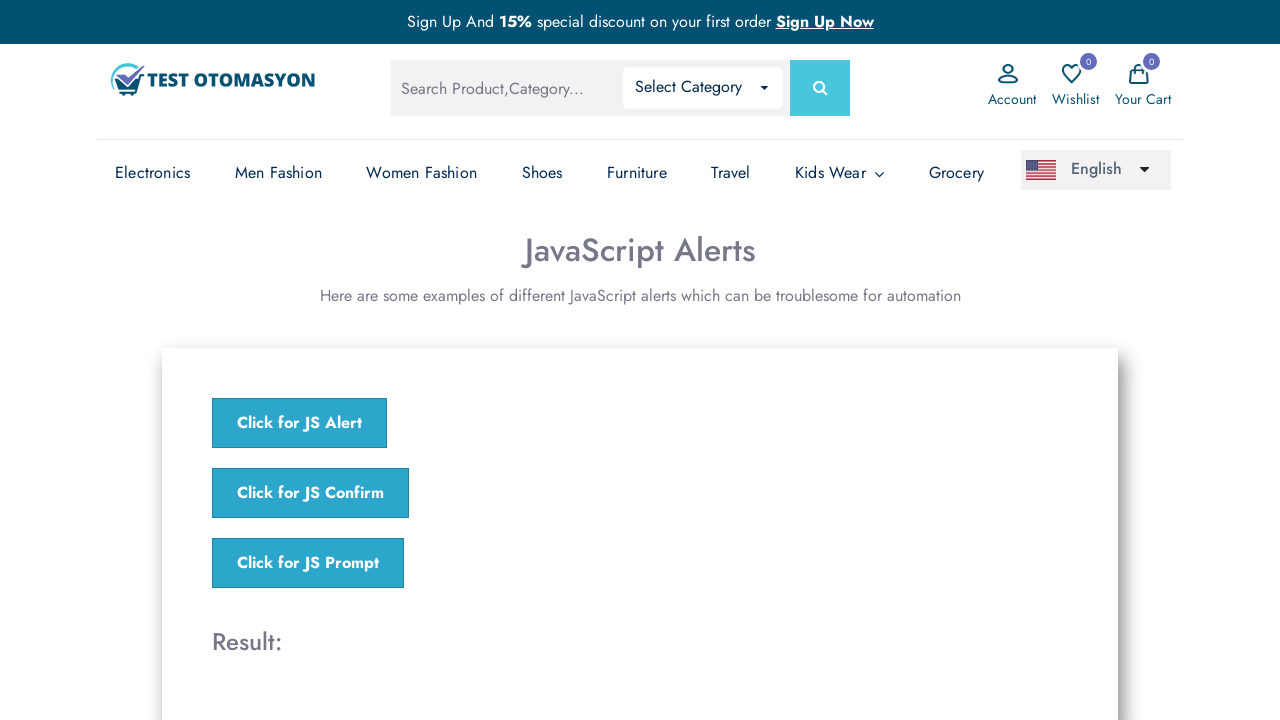

Clicked the first alert button to trigger JavaScript alert at (300, 423) on (//button[@class='j-button'])[1]
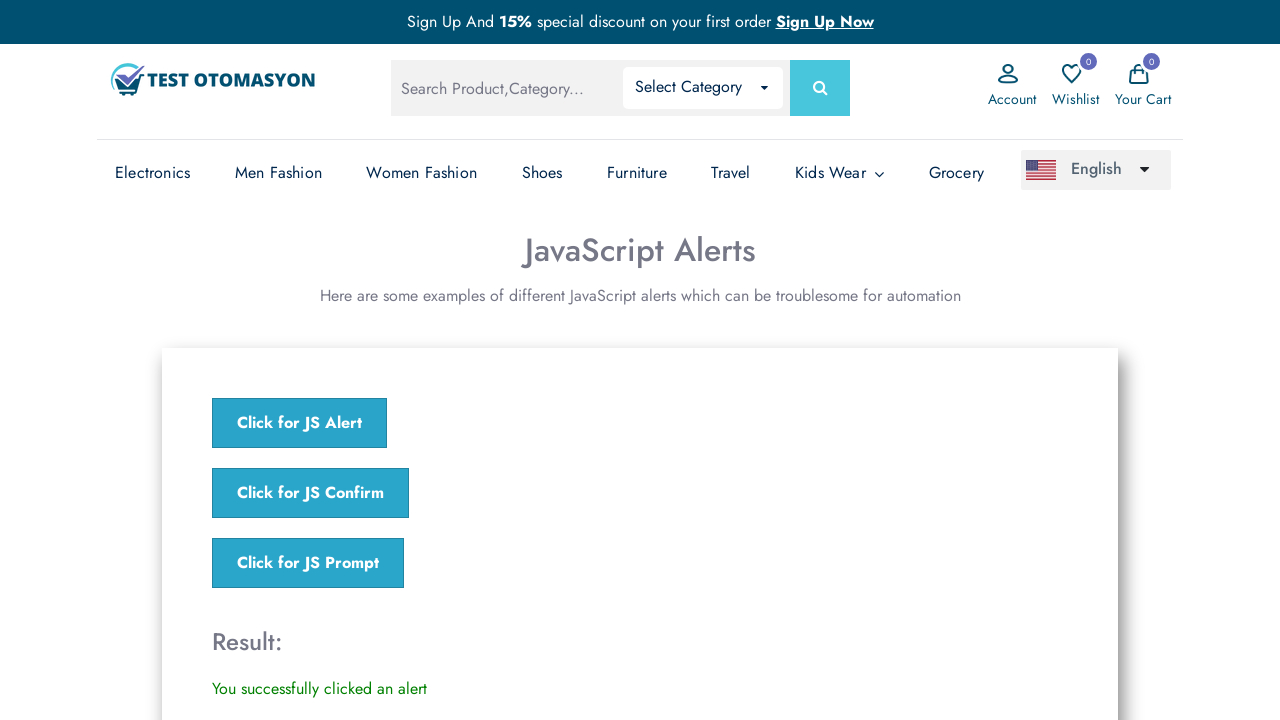

Waited for alert dialog to be processed and accepted
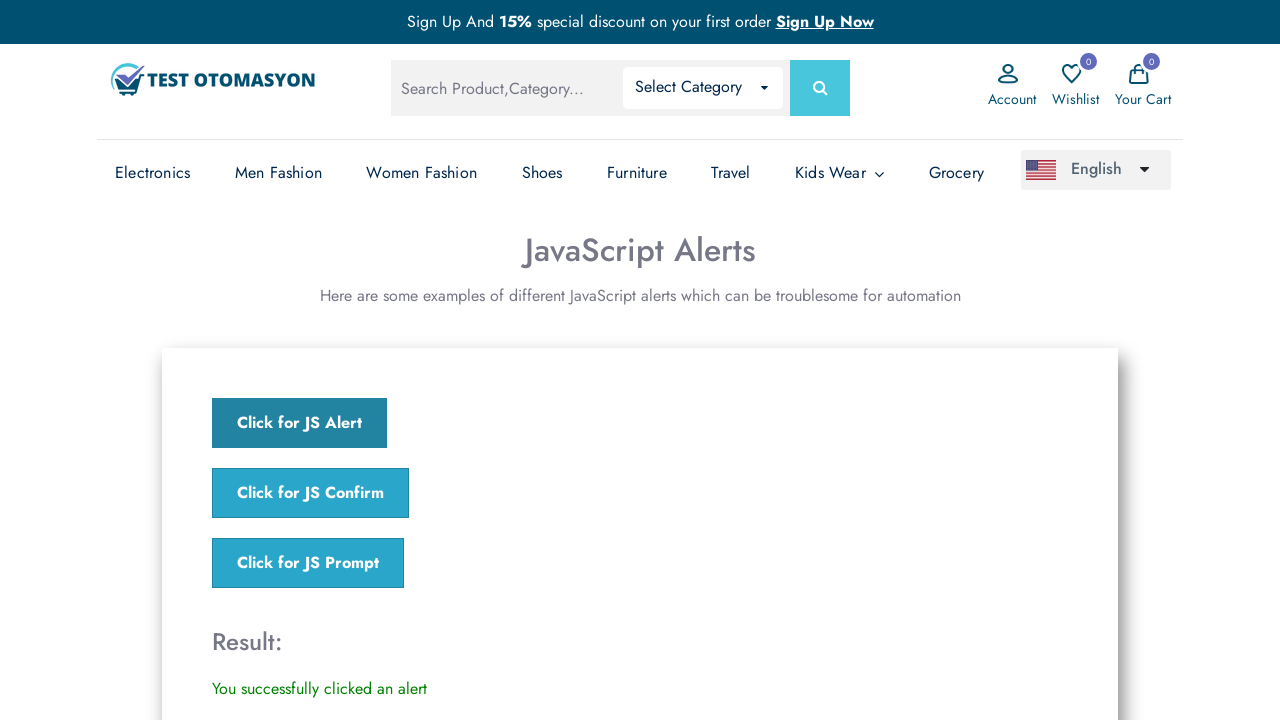

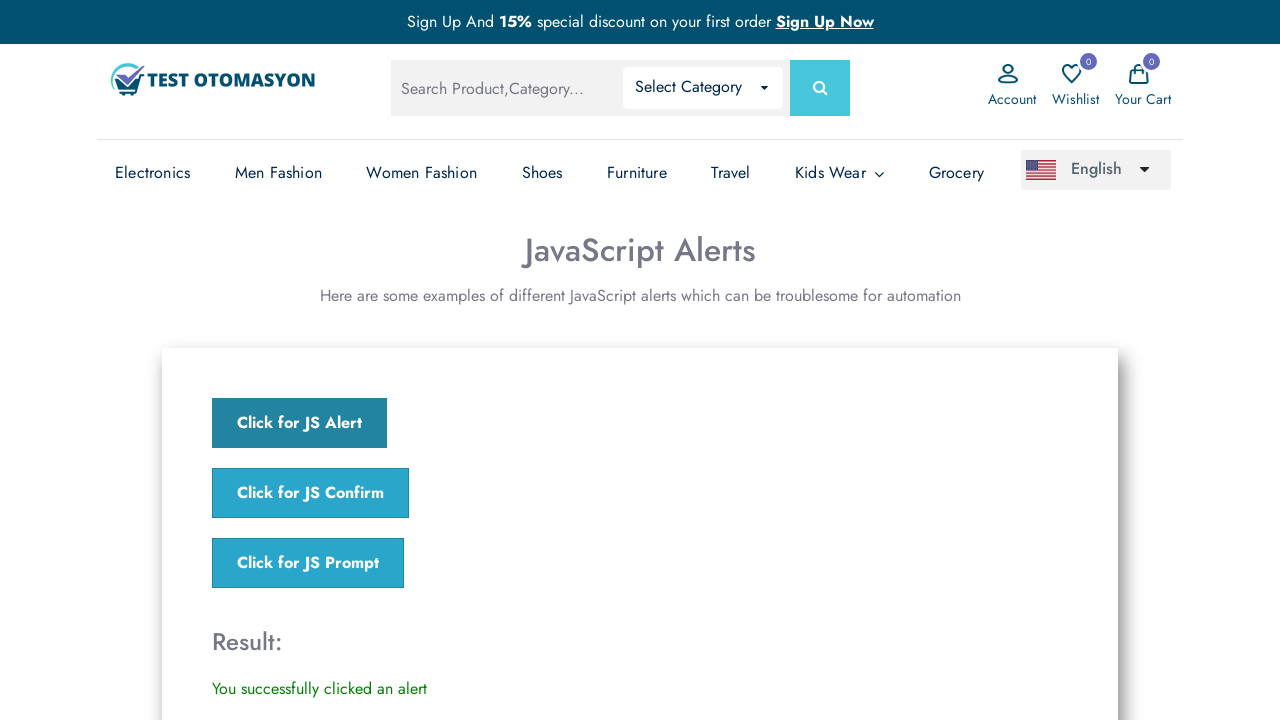